Tests the Dynamic ID page by clicking on its link and validating the page title

Starting URL: http://uitestingplayground.com/

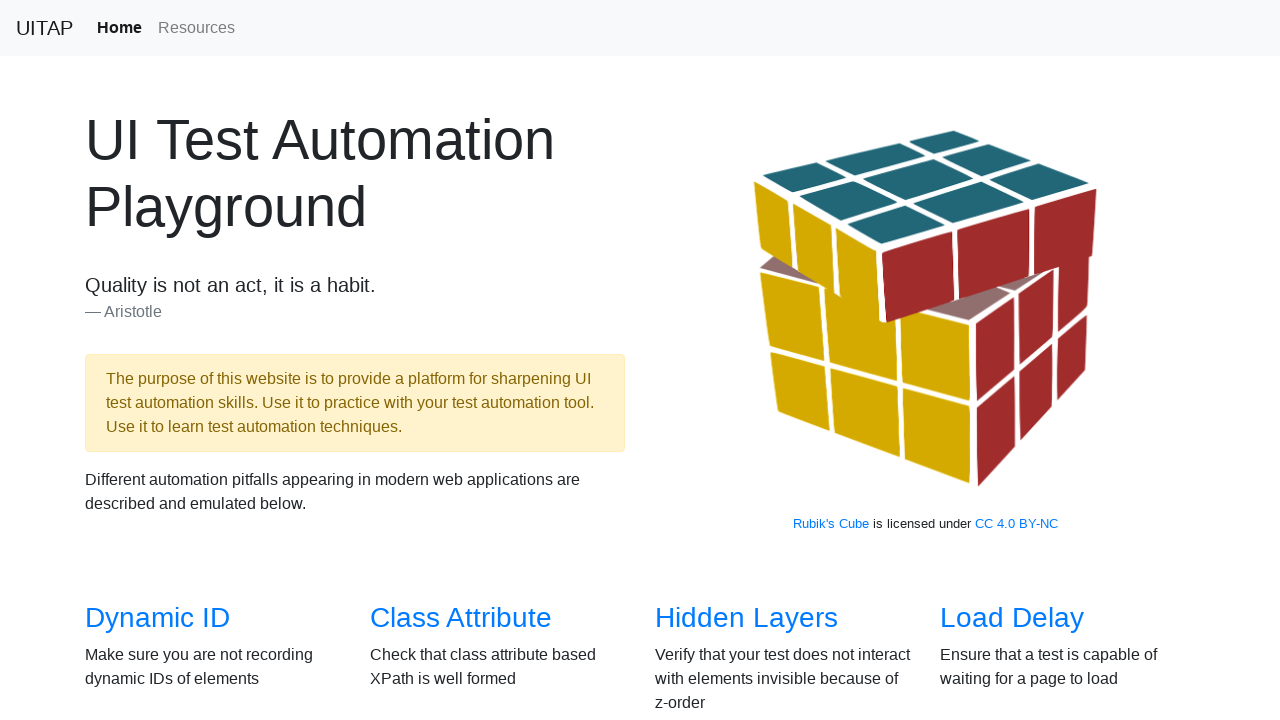

Clicked on Dynamic ID link at (158, 618) on xpath=/html/body/section[2]/div/div[1]/div[1]/h3/a
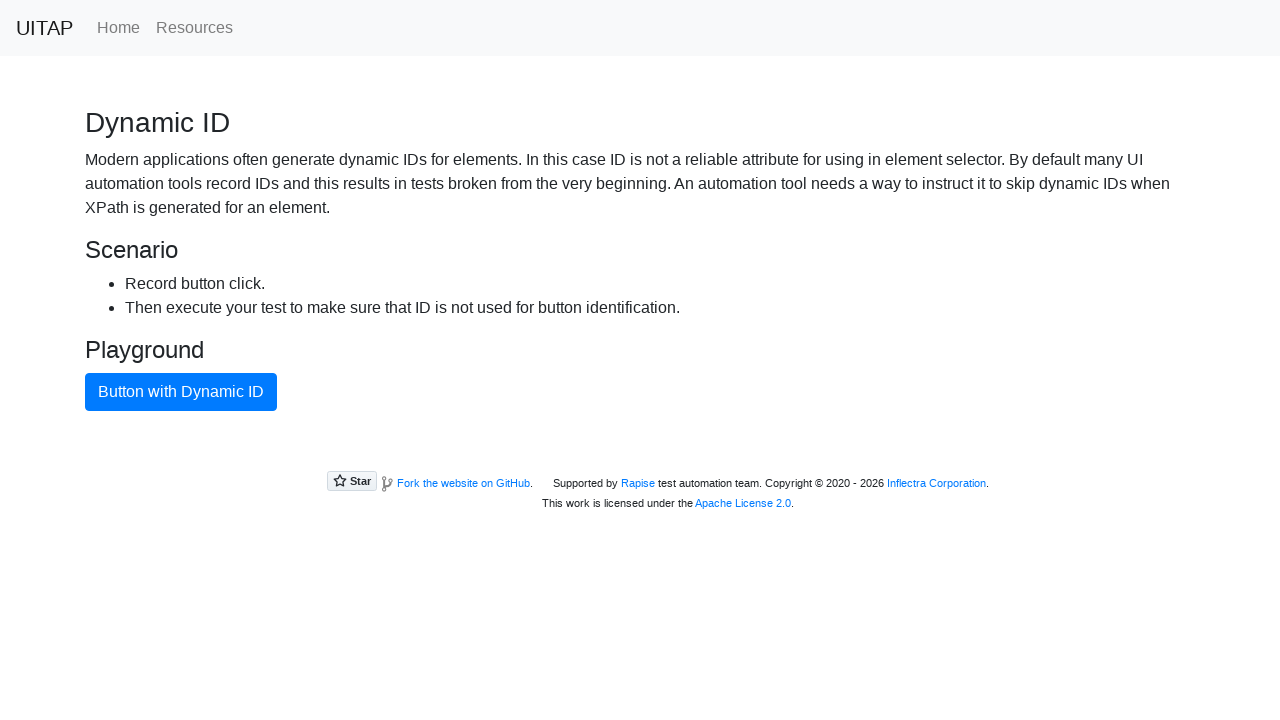

Verified page title is 'Dynamic ID'
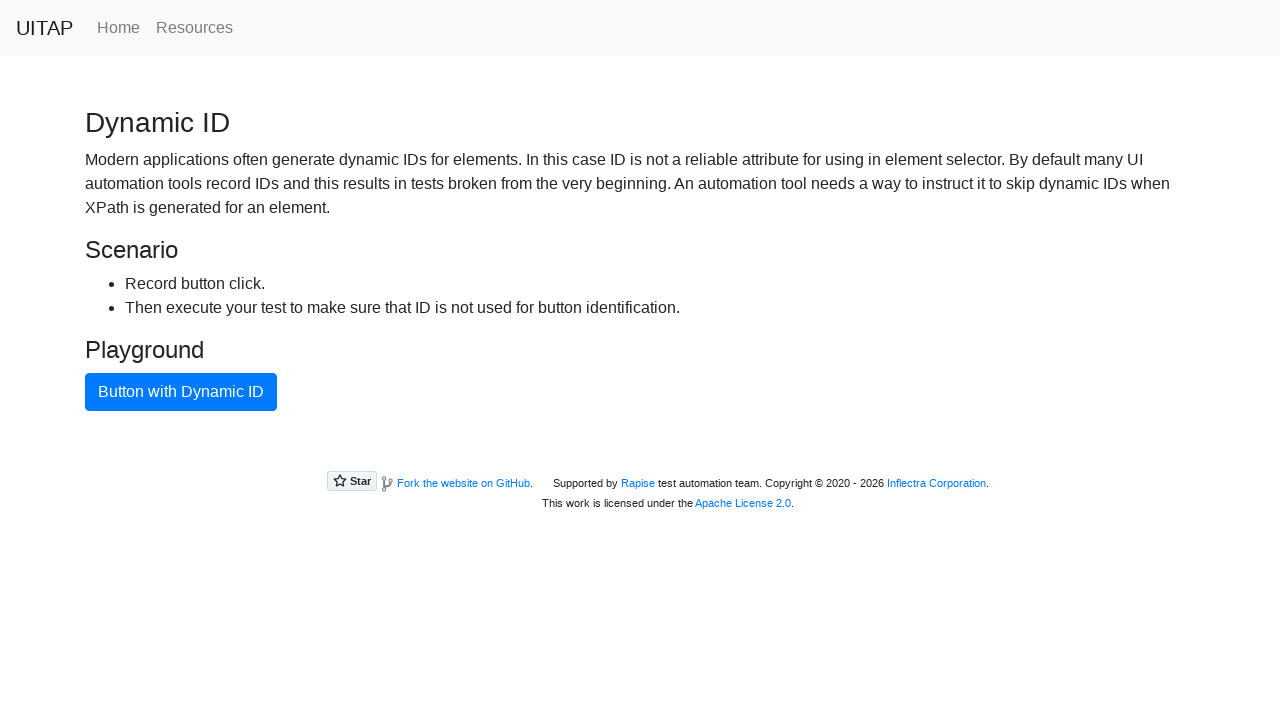

Navigated back to main page
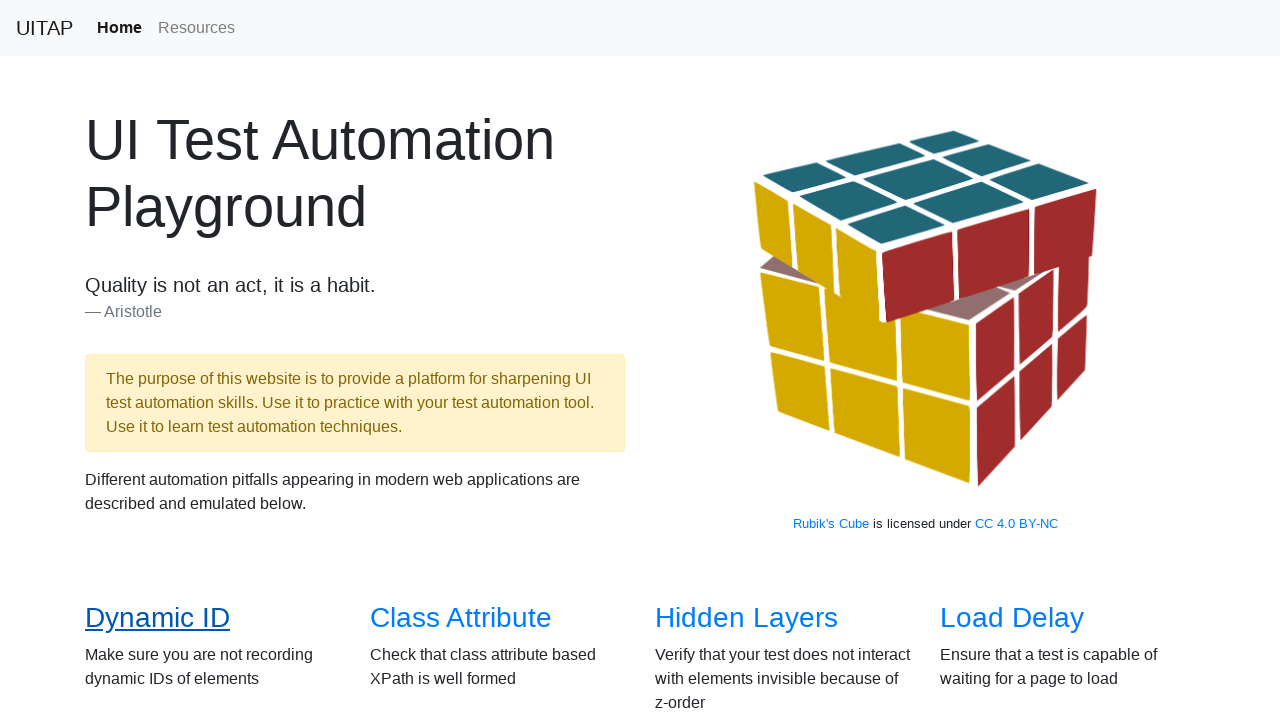

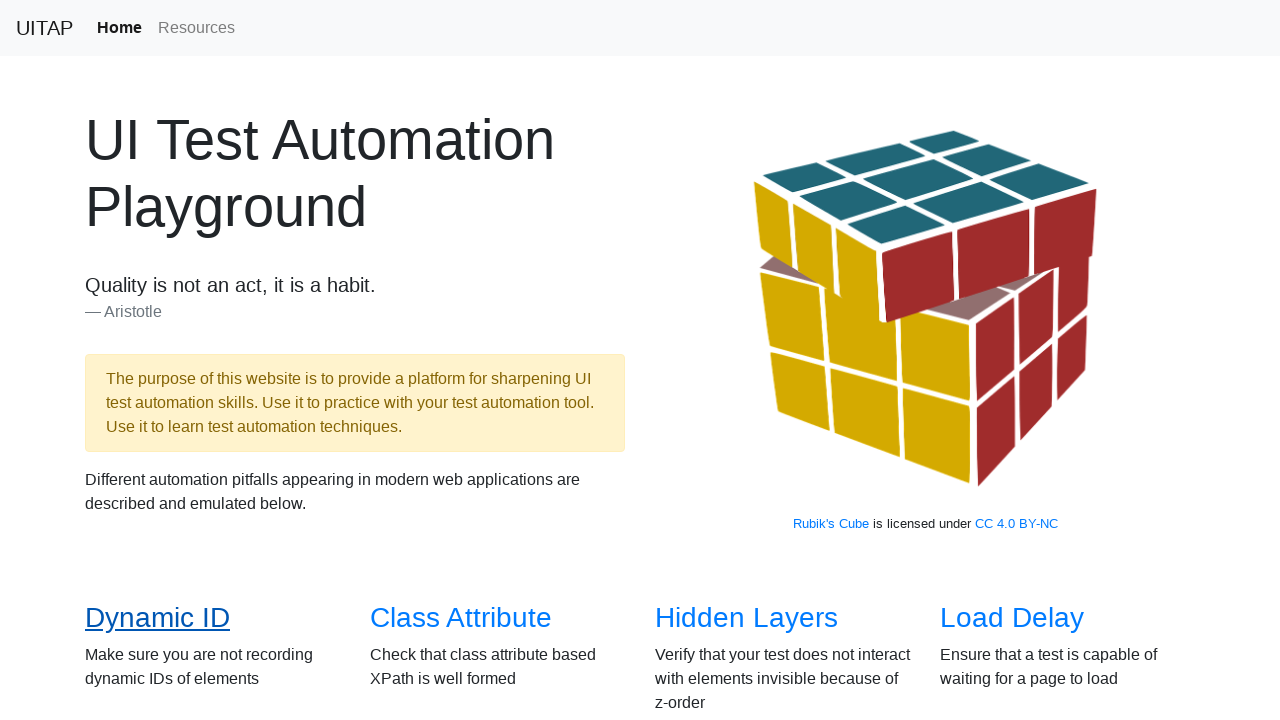